Tests that clicking Remove button shows "It's gone!" message after checkbox is removed

Starting URL: http://the-internet.herokuapp.com/dynamic_controls

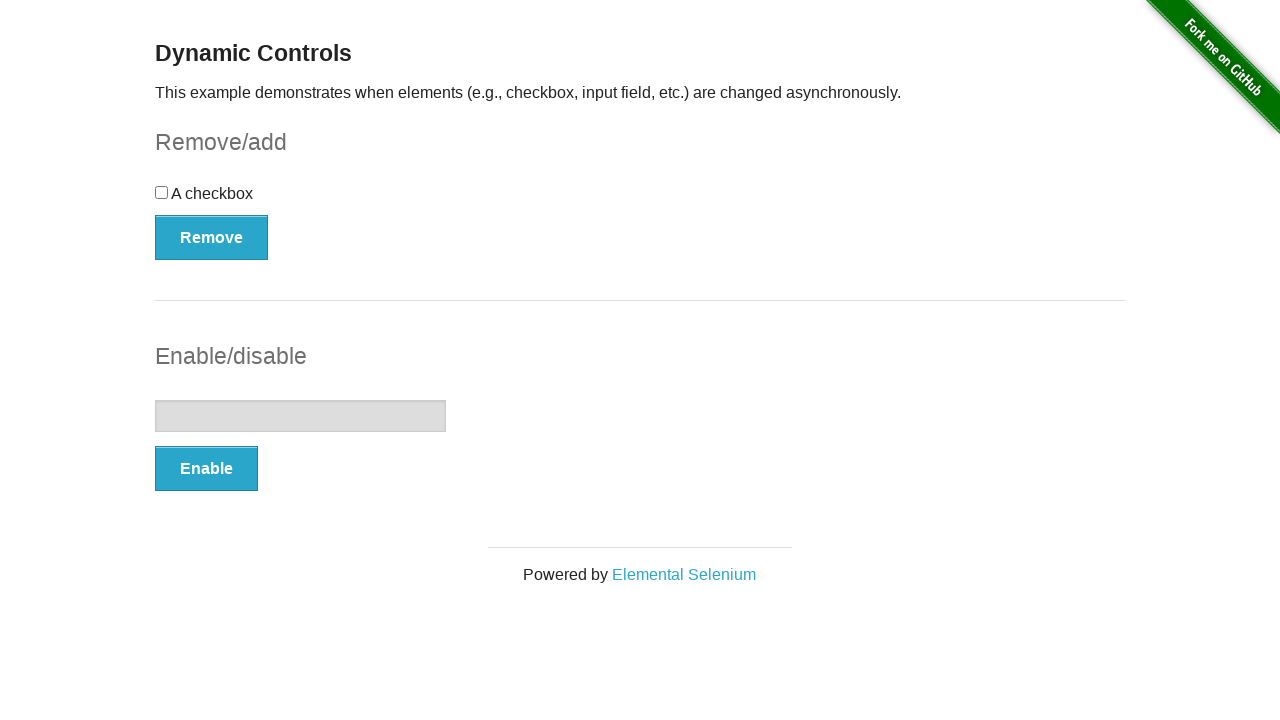

Clicked Remove button to remove checkbox at (212, 237) on #checkbox-example button
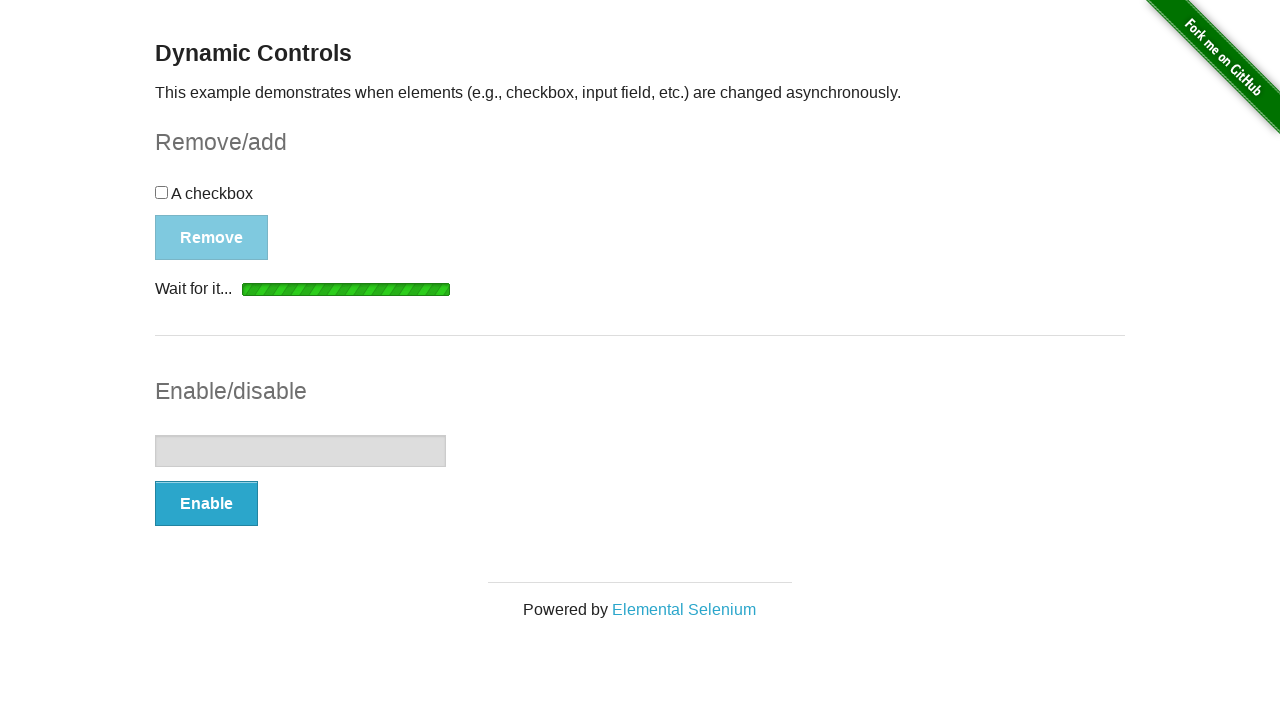

Message element appeared after removing checkbox
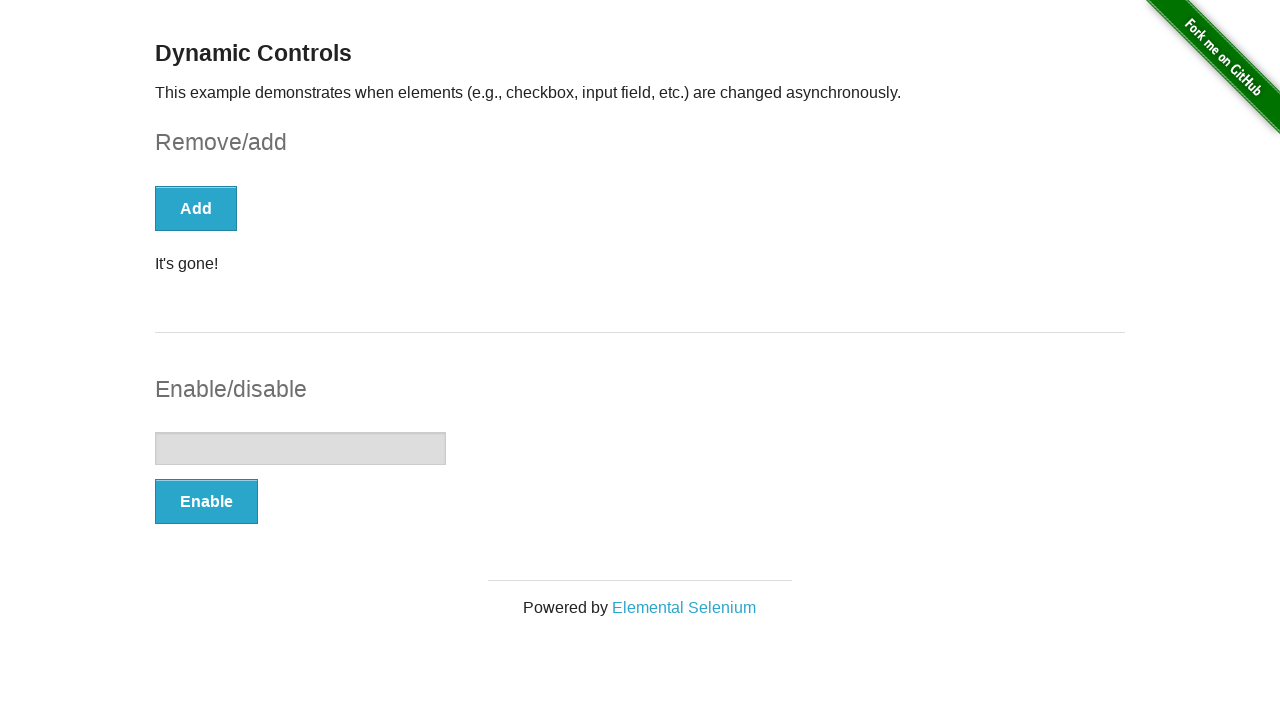

Retrieved message text from page
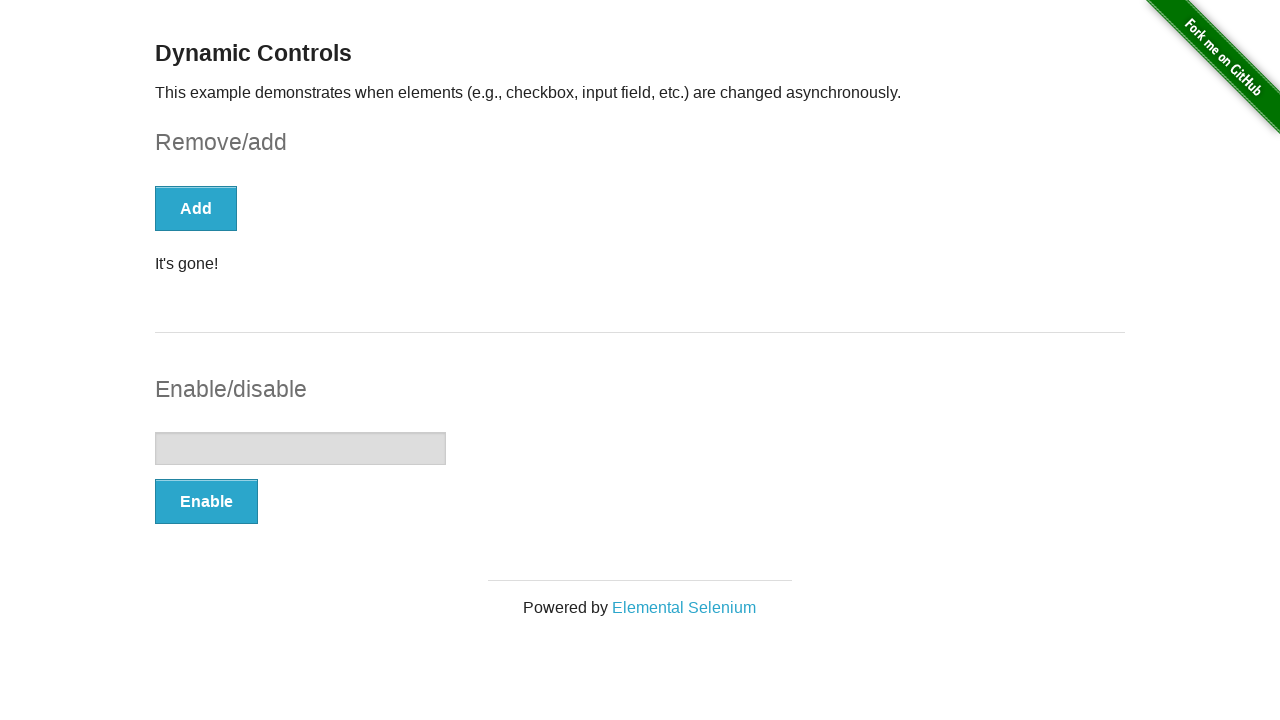

Verified message text is 'It's gone!'
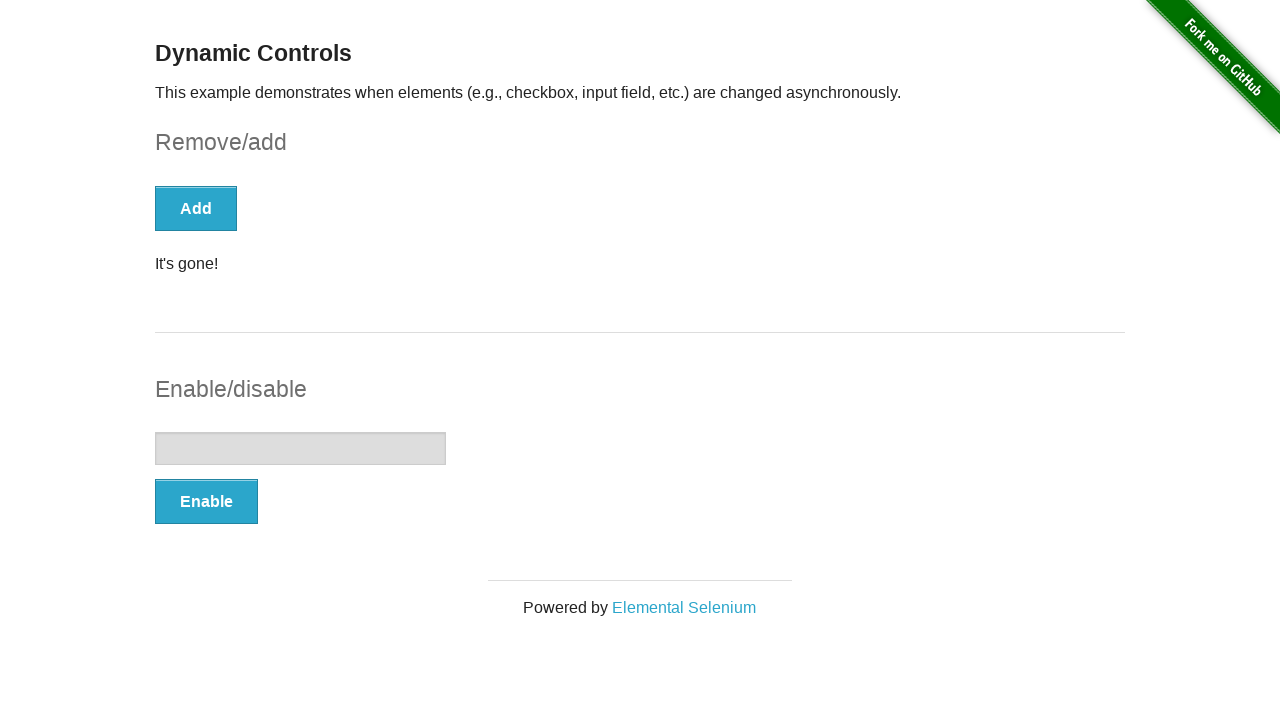

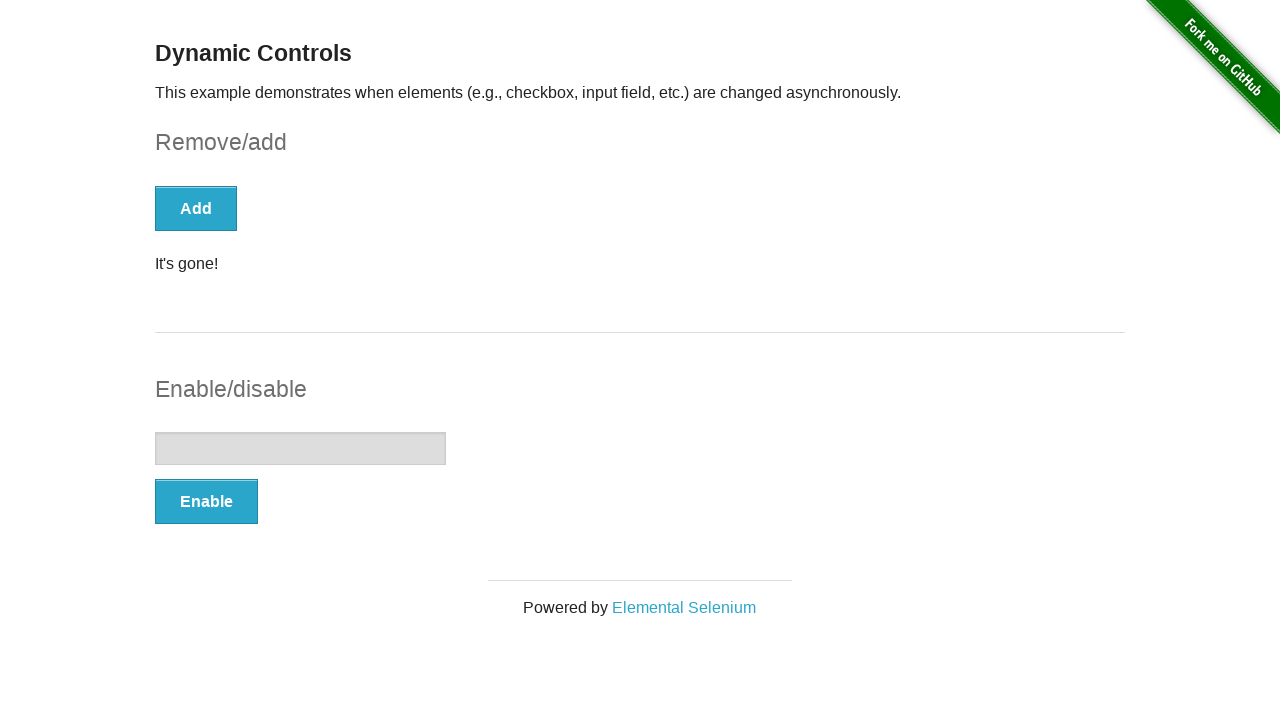